Tests that the main section and footer become visible after adding a todo item

Starting URL: https://demo.playwright.dev/todomvc

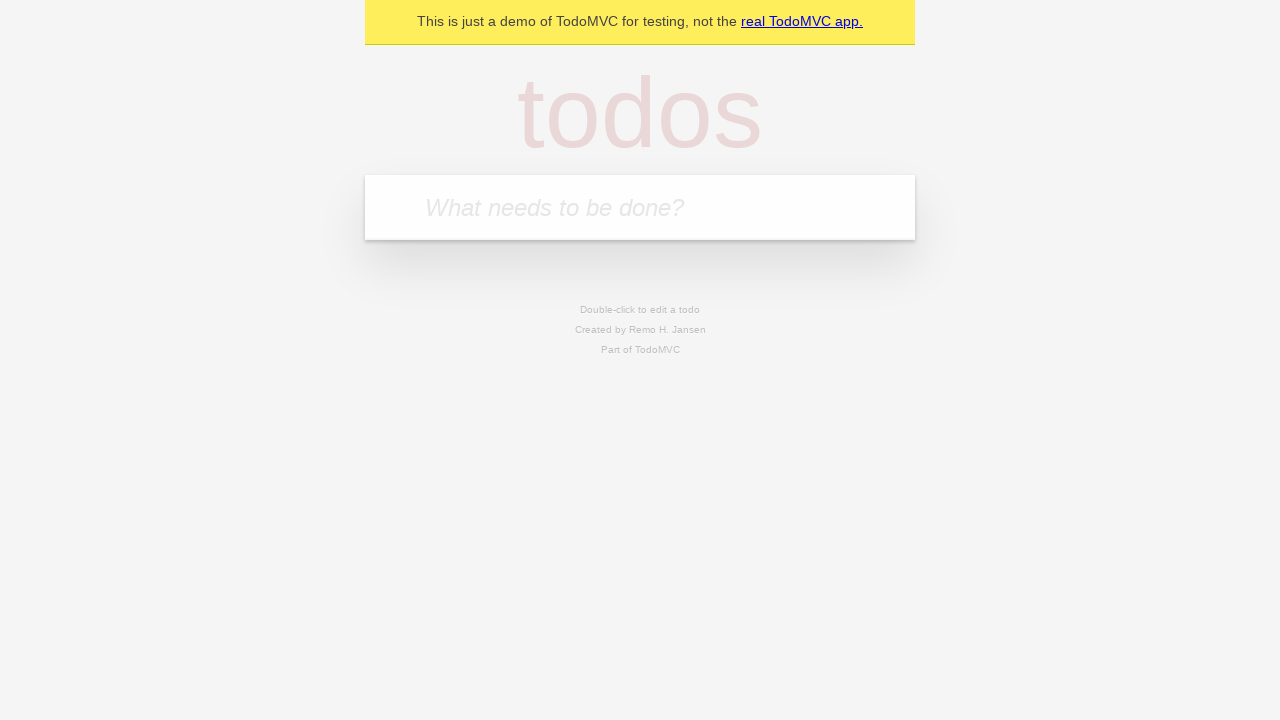

Filled new todo input field with 'buy some cheese' on .new-todo
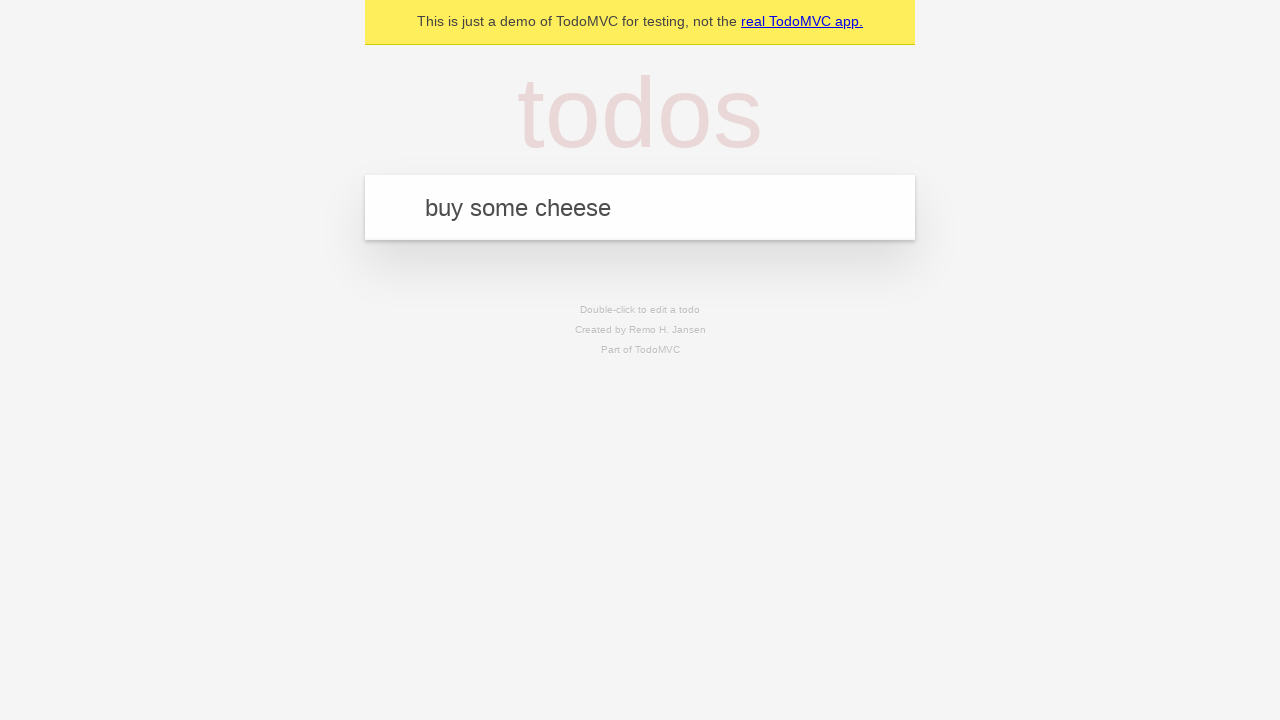

Pressed Enter to add todo item on .new-todo
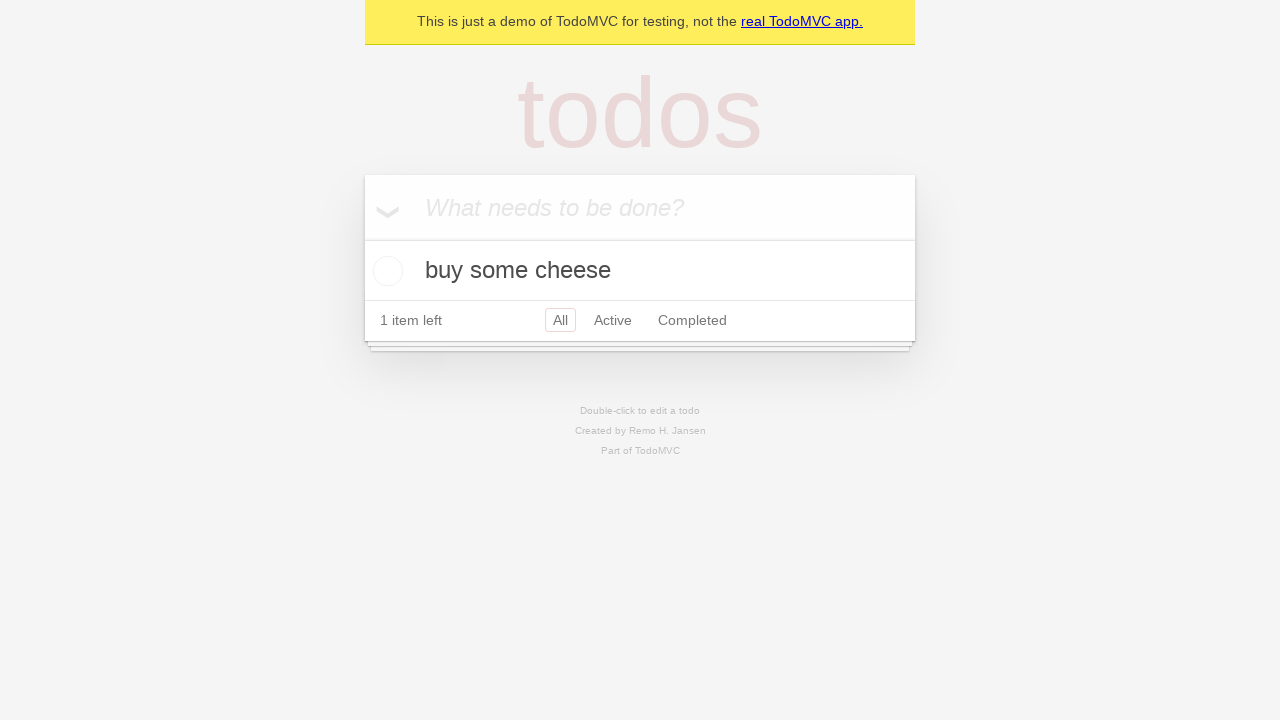

Main section became visible after adding todo item
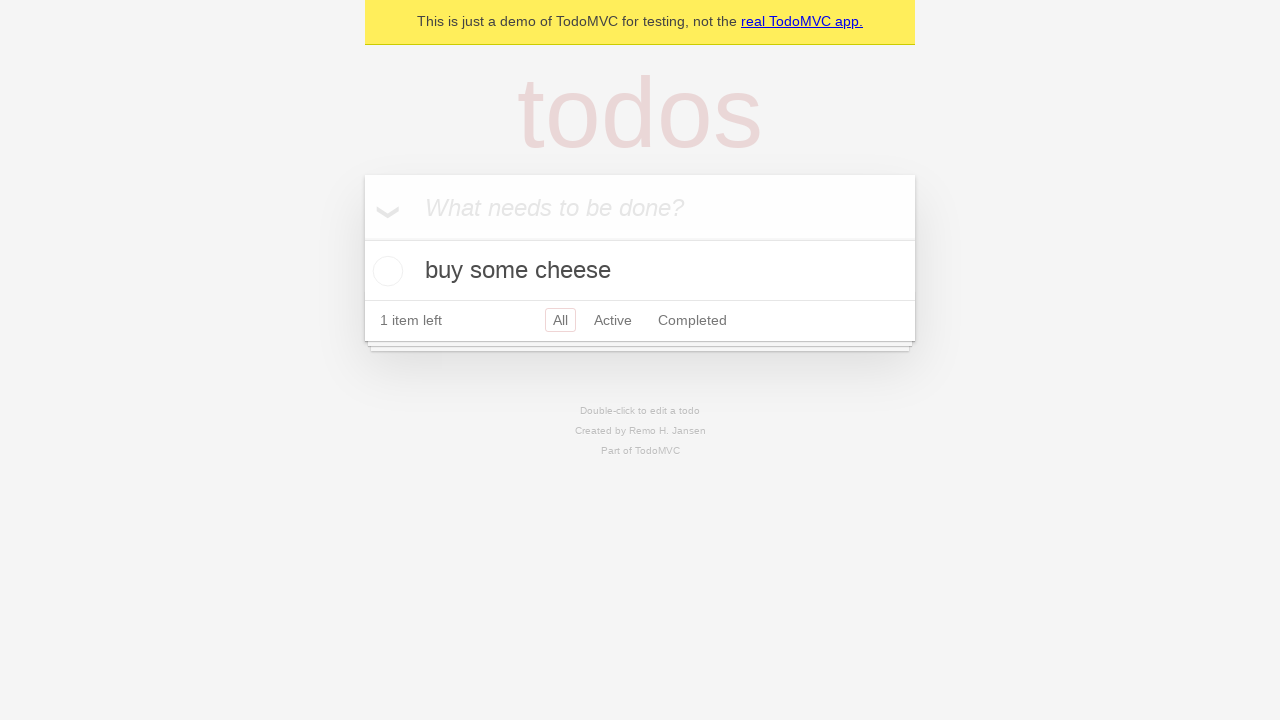

Footer section became visible after adding todo item
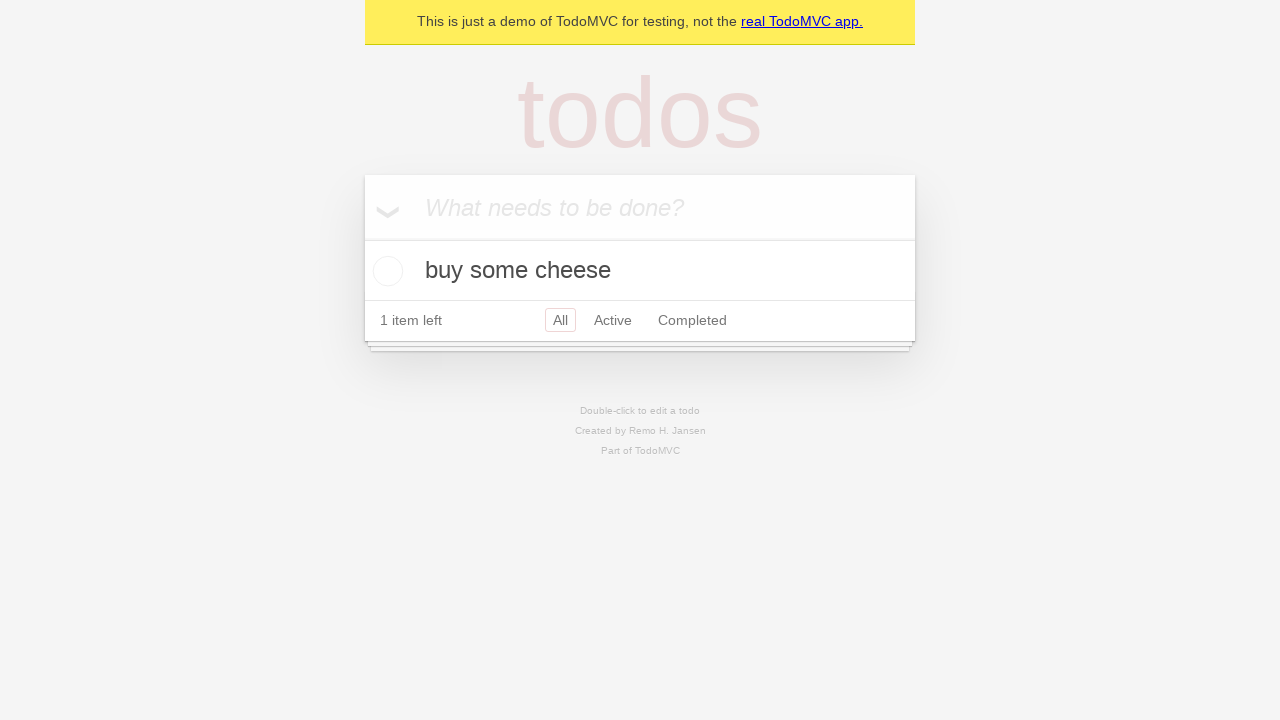

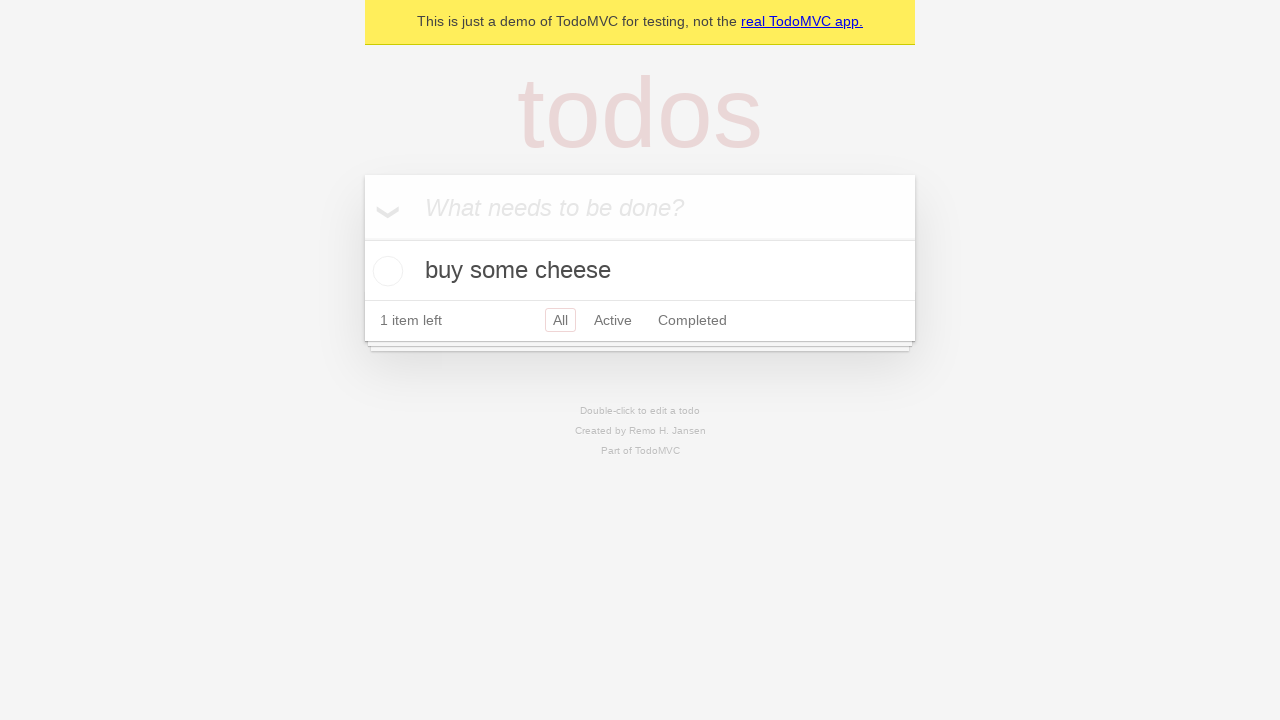